Navigates to a registration page and clicks on the file upload button to trigger the file input dialog.

Starting URL: http://demo.automationtesting.in/Register.html

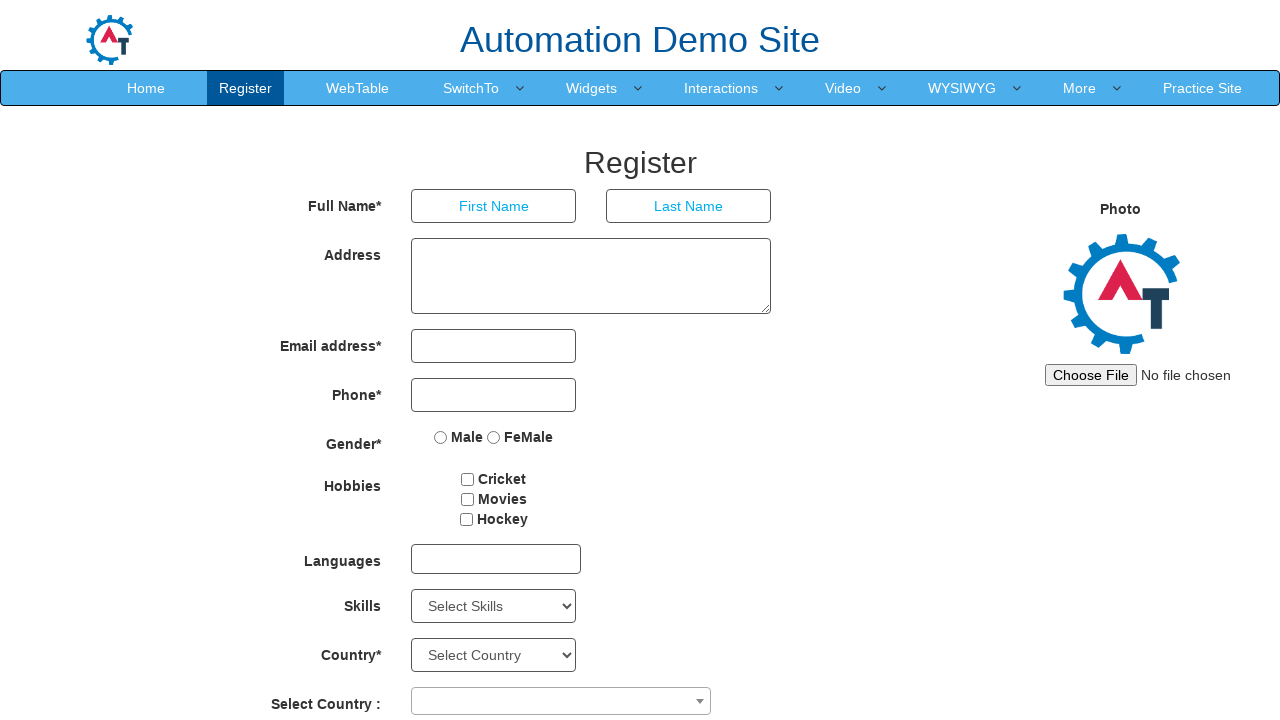

Set viewport size to 1920x1080
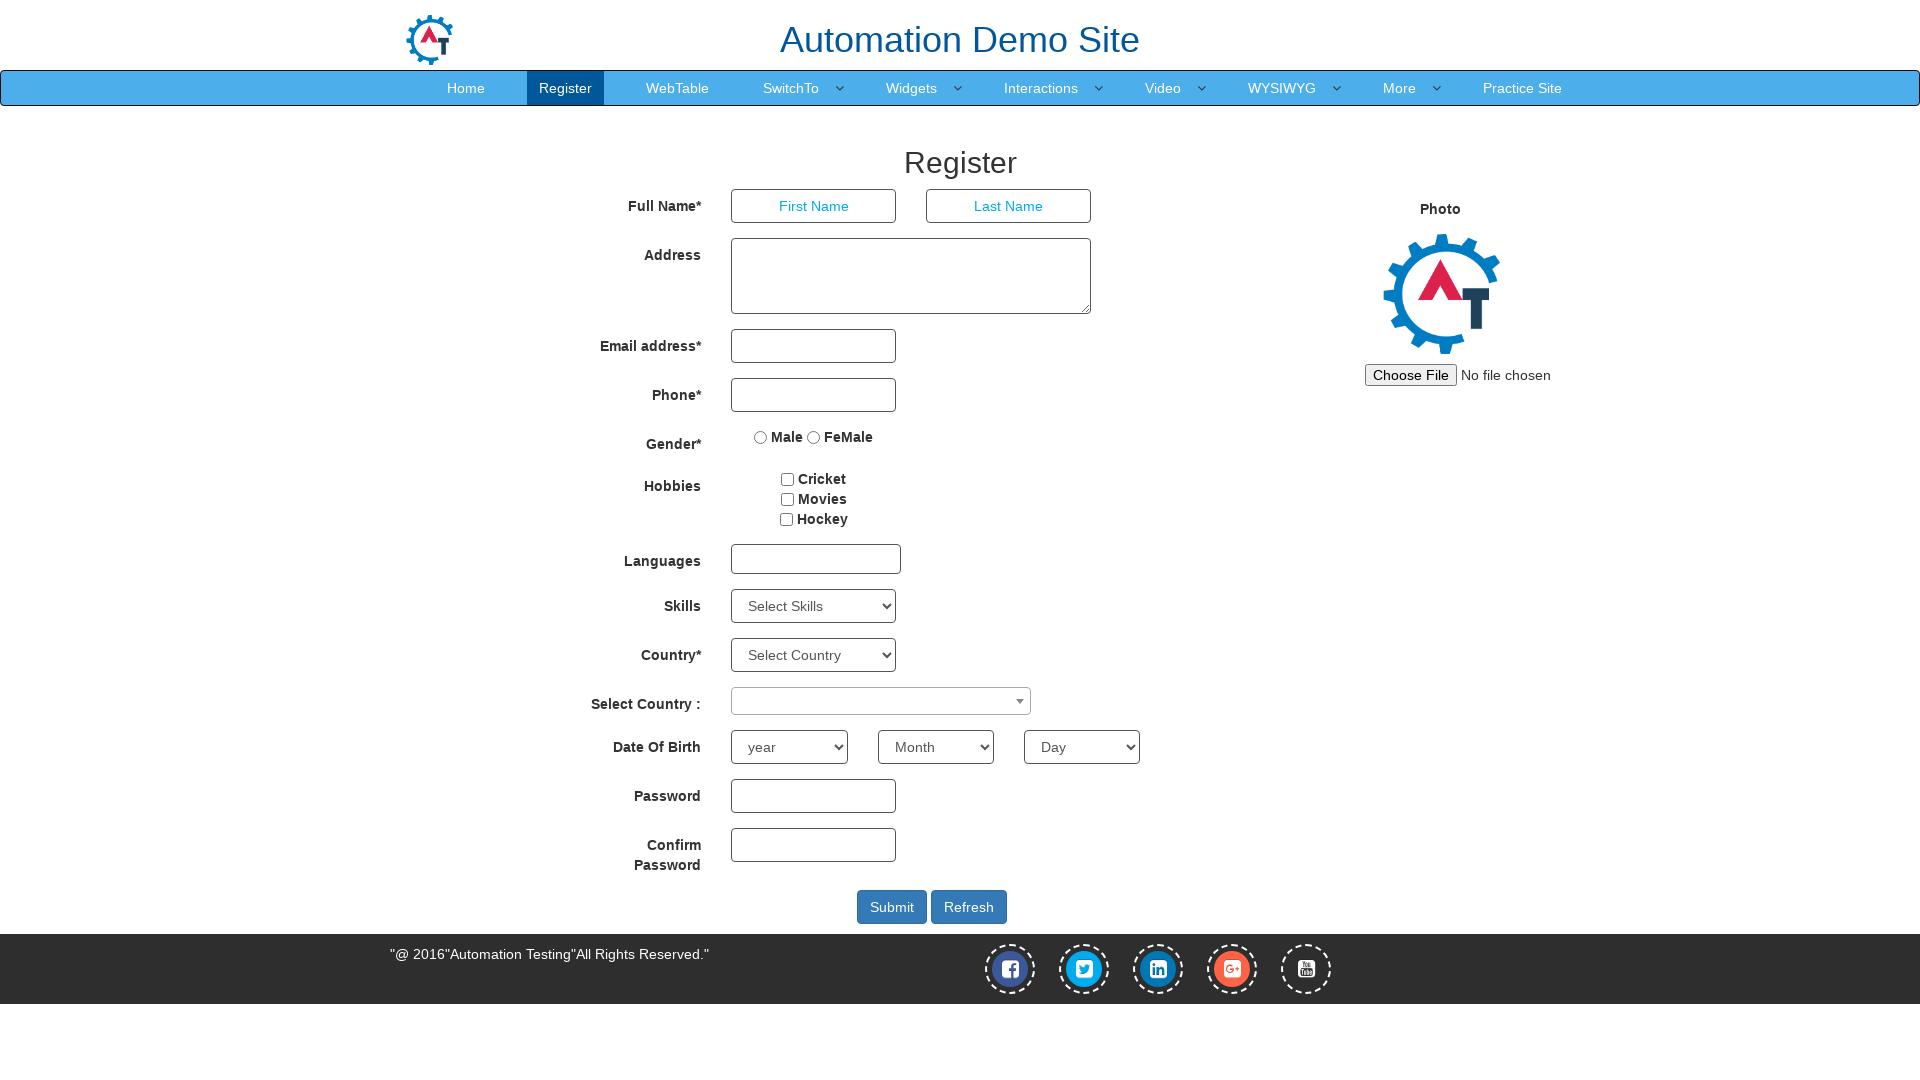

Clicked file upload button to trigger file input dialog at (1501, 375) on #imagesrc
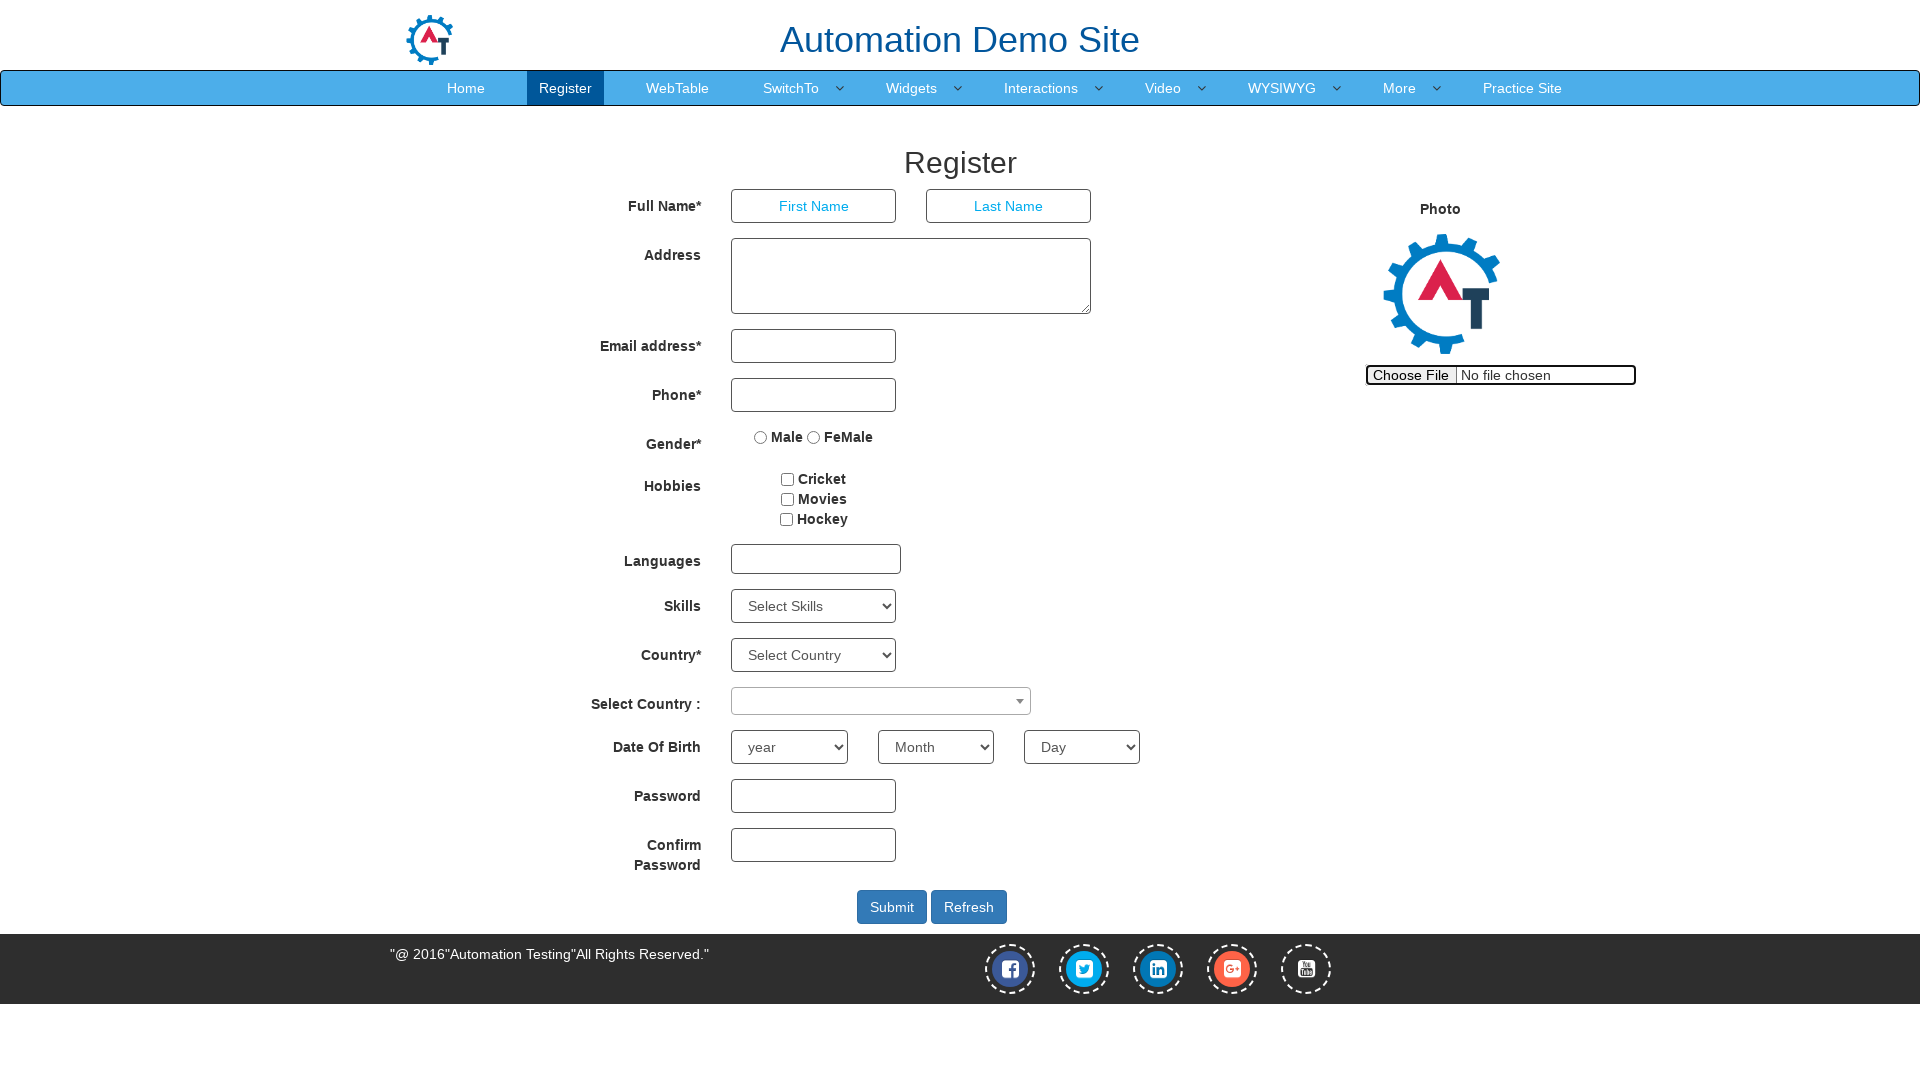

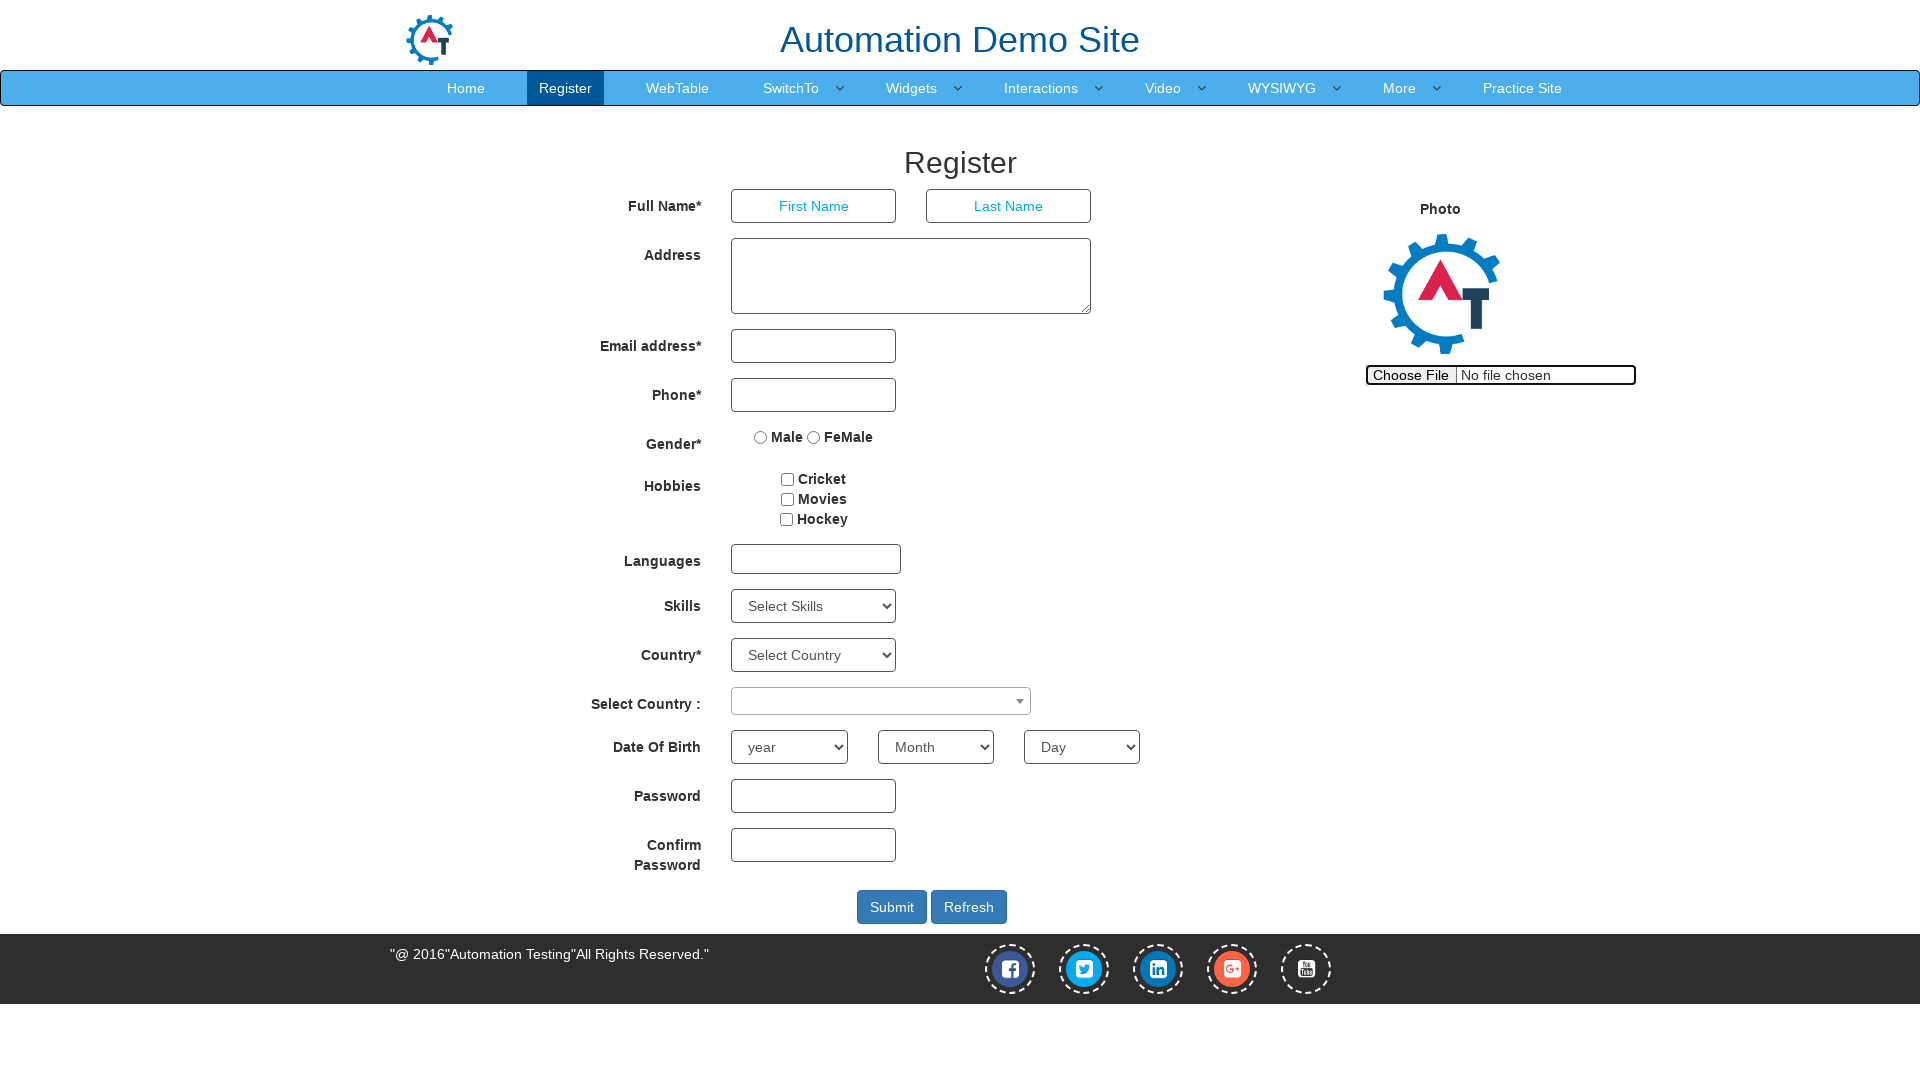